Tests clicking the JS Confirm button, accepting the confirmation dialog, and verifying the result shows "Ok" was clicked.

Starting URL: https://the-internet.herokuapp.com/javascript_alerts

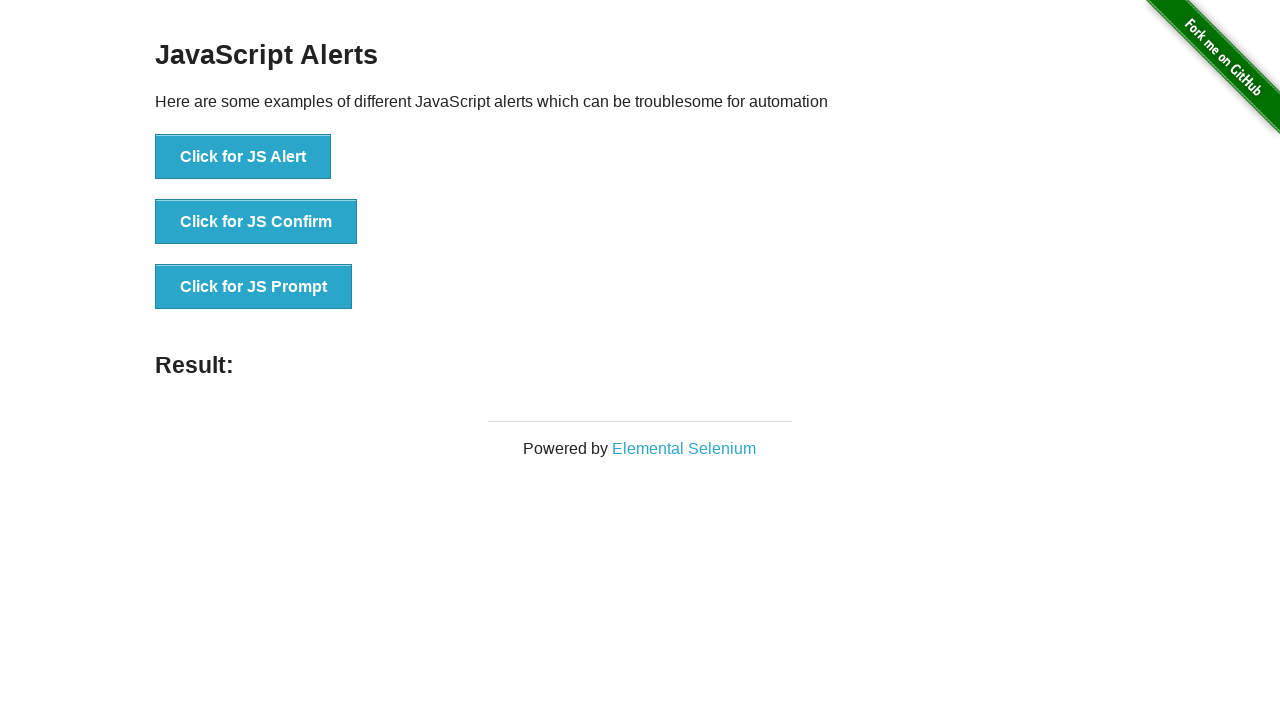

Set up dialog handler to automatically accept confirmation dialogs
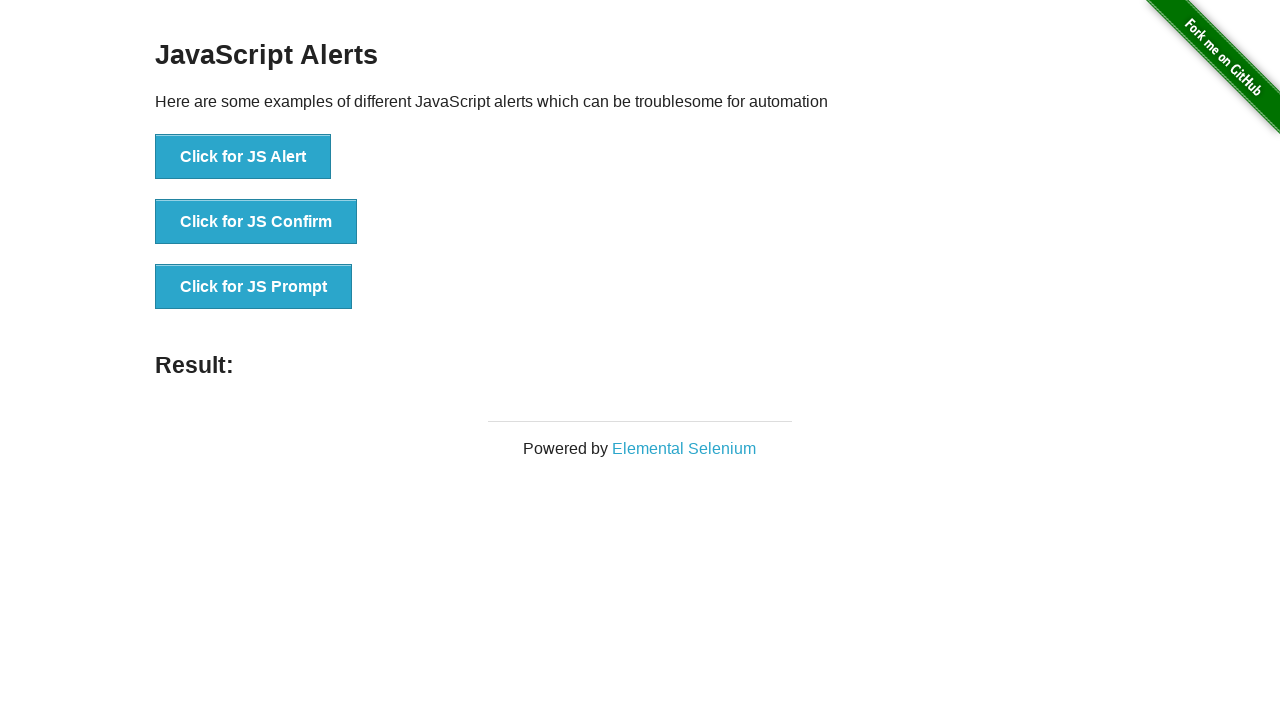

Clicked the JS Confirm button at (256, 222) on button[onclick*='jsConfirm']
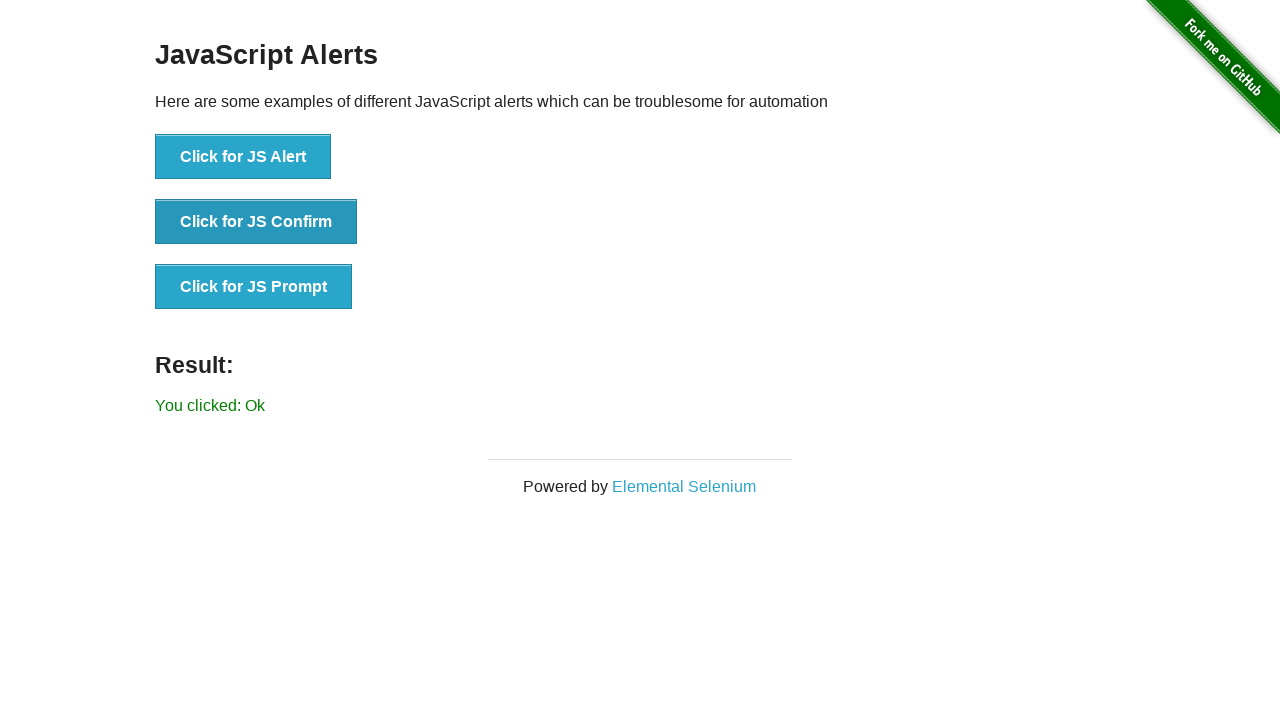

Confirmation dialog accepted and result message appeared
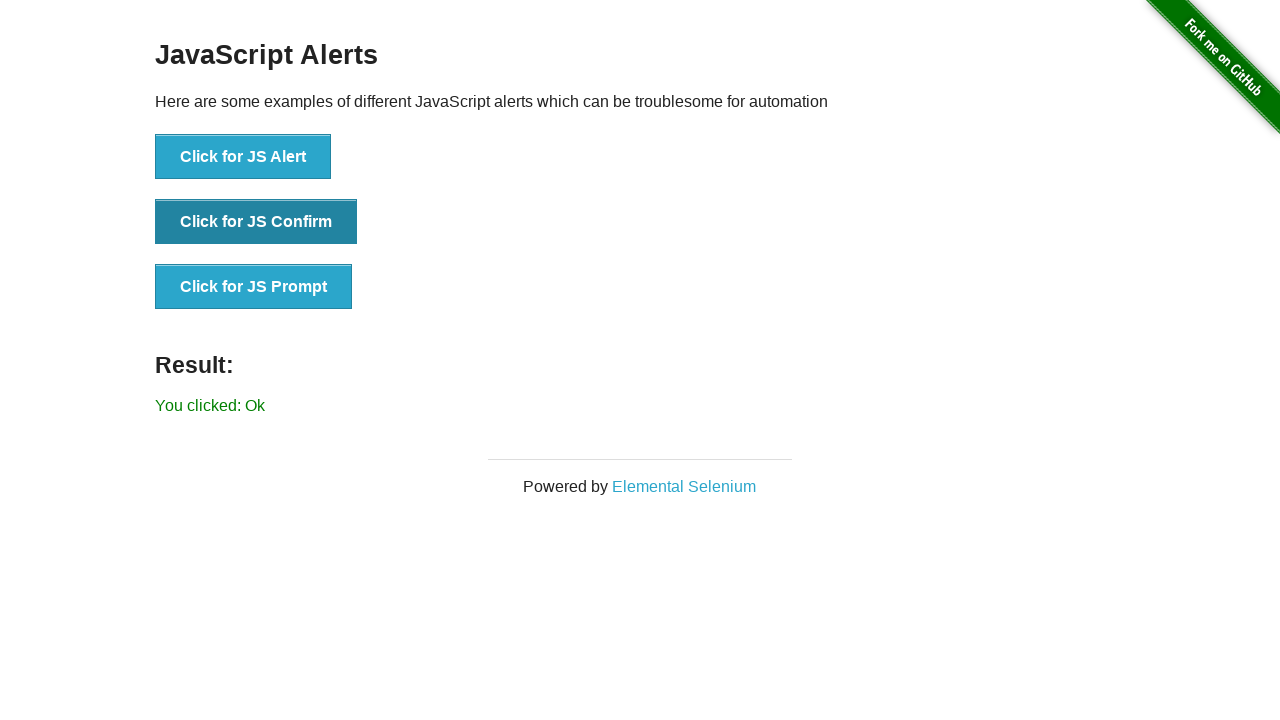

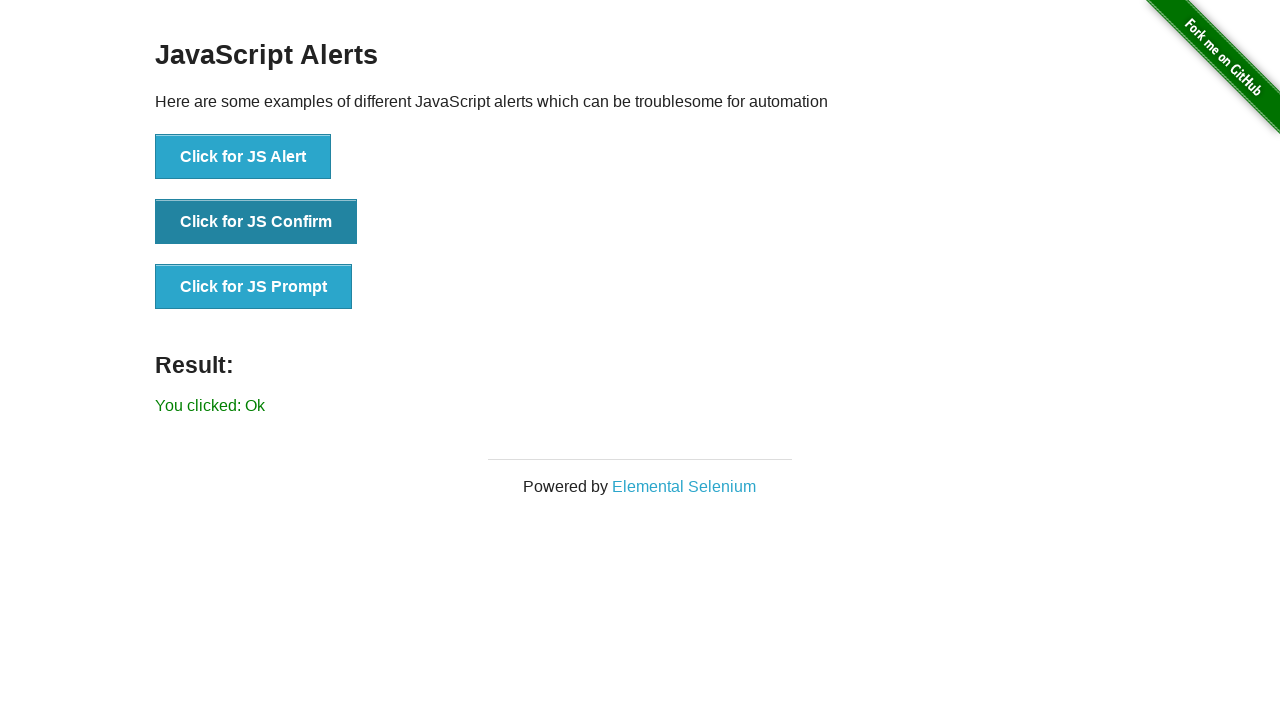